Tests waiting for a slow-loading element (alert) to appear on the page within a timeout period

Starting URL: https://practice.expandtesting.com/slow

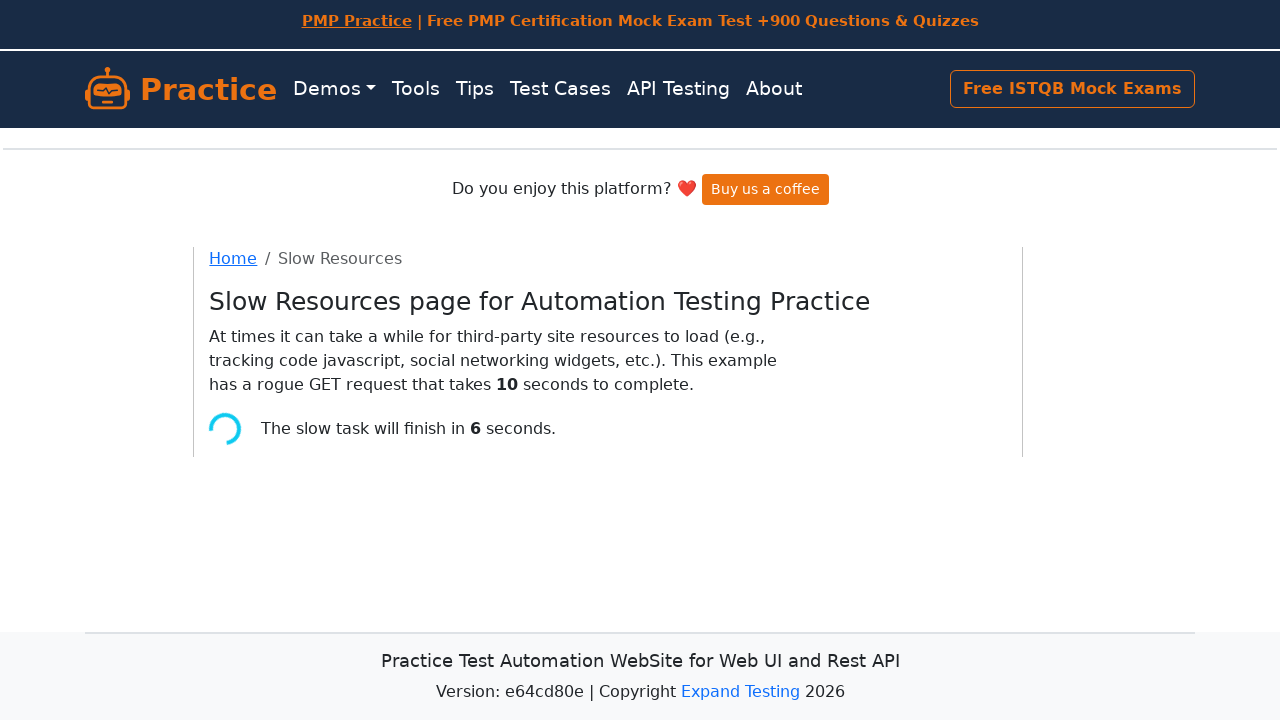

Waited for slow-loading alert element to appear within 60 second timeout
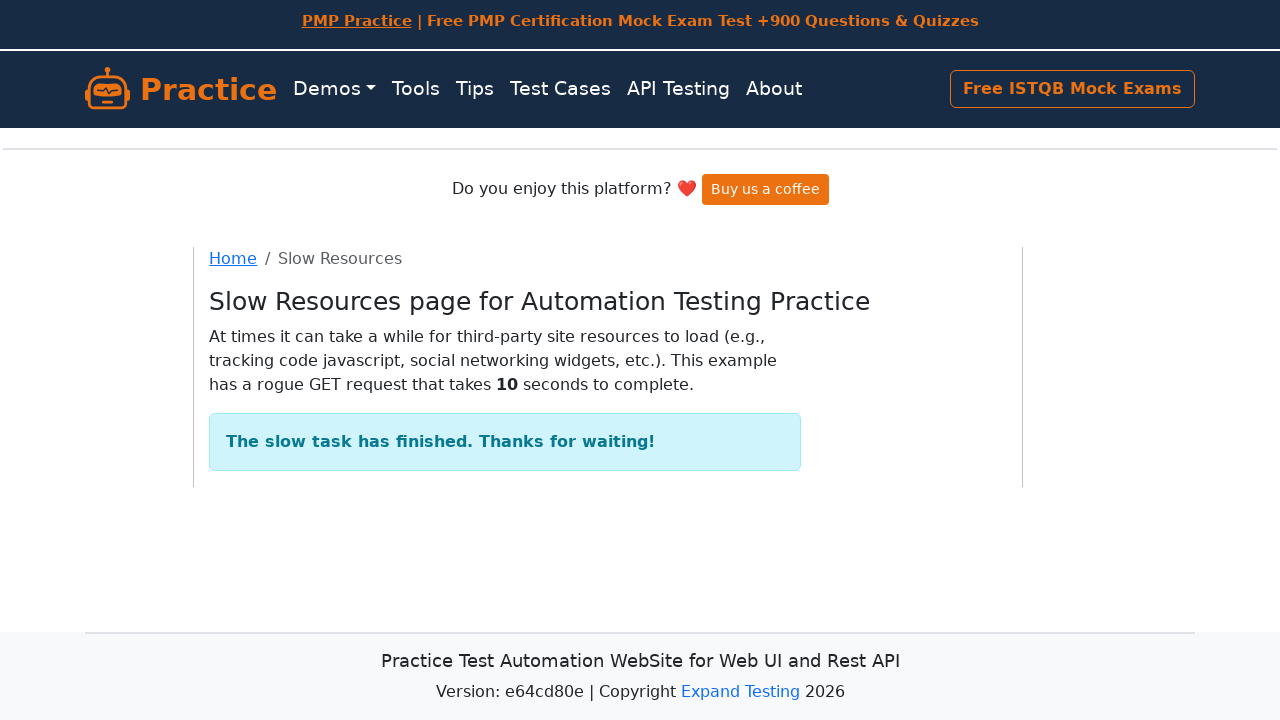

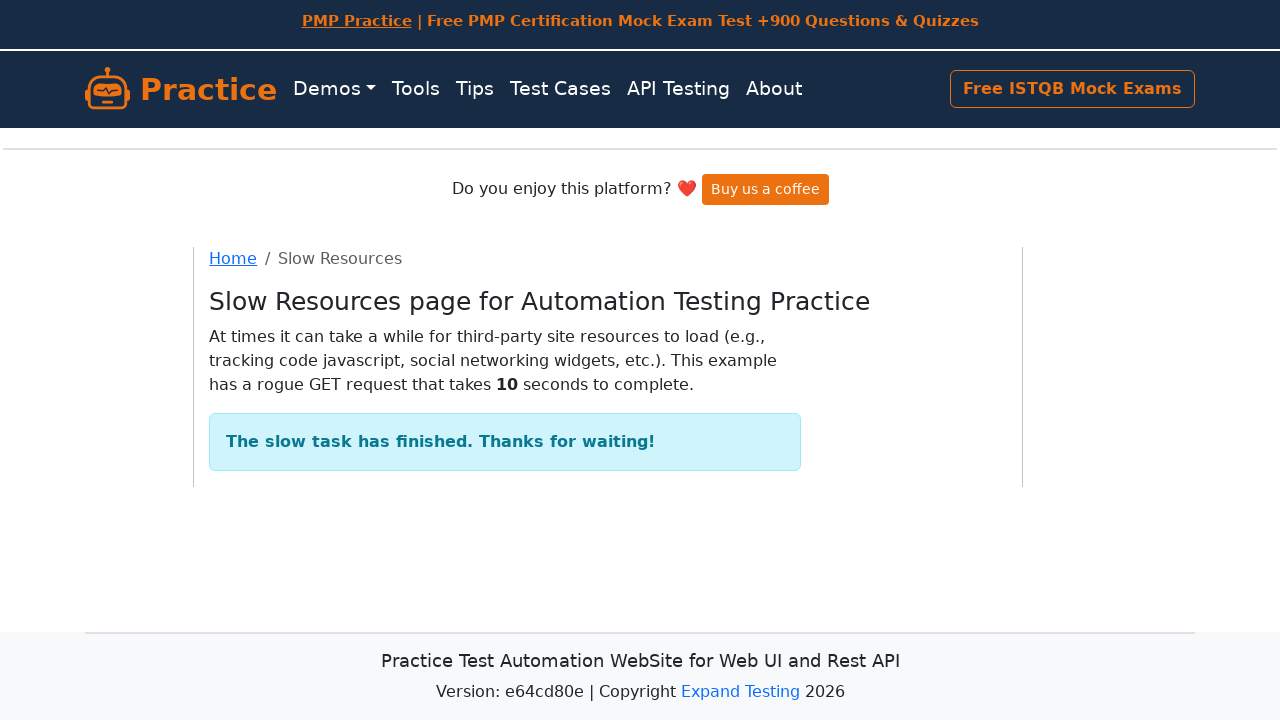